Navigates to GoDaddy India homepage and maximizes the browser window. This is a minimal test with no additional actions.

Starting URL: https://www.godaddy.com/en-in

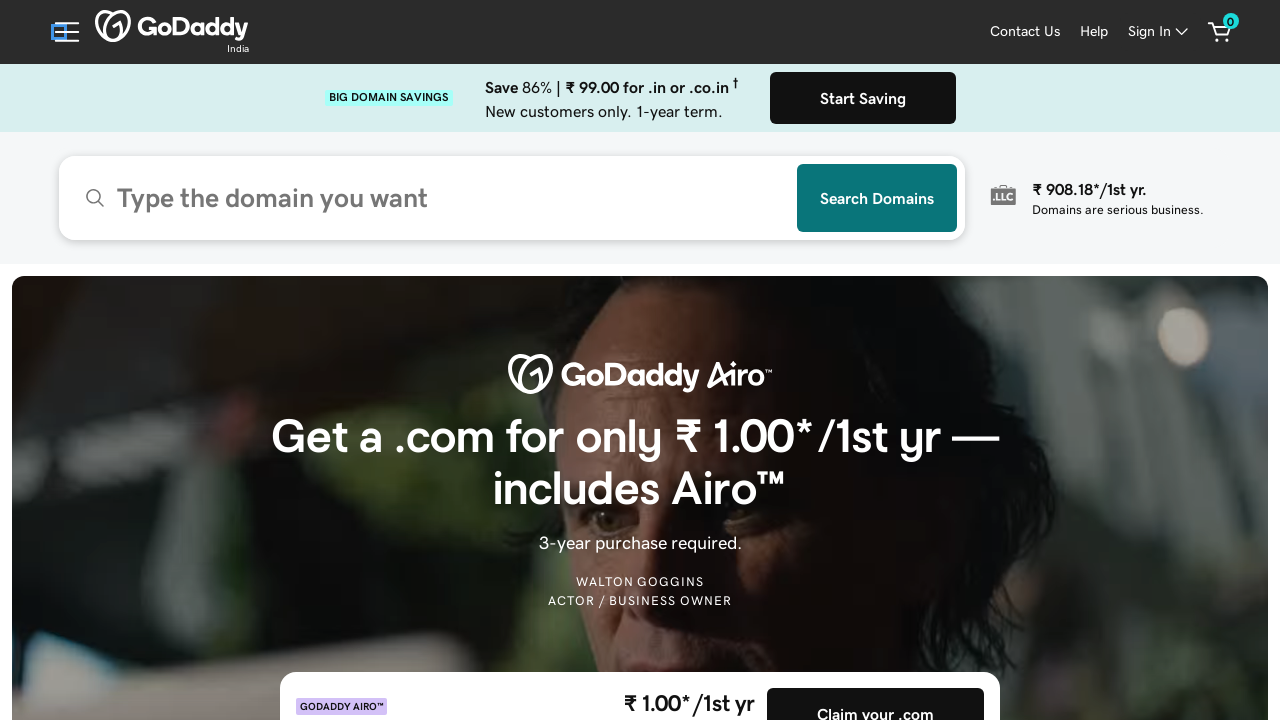

Waited for GoDaddy India homepage to load (domcontentloaded state)
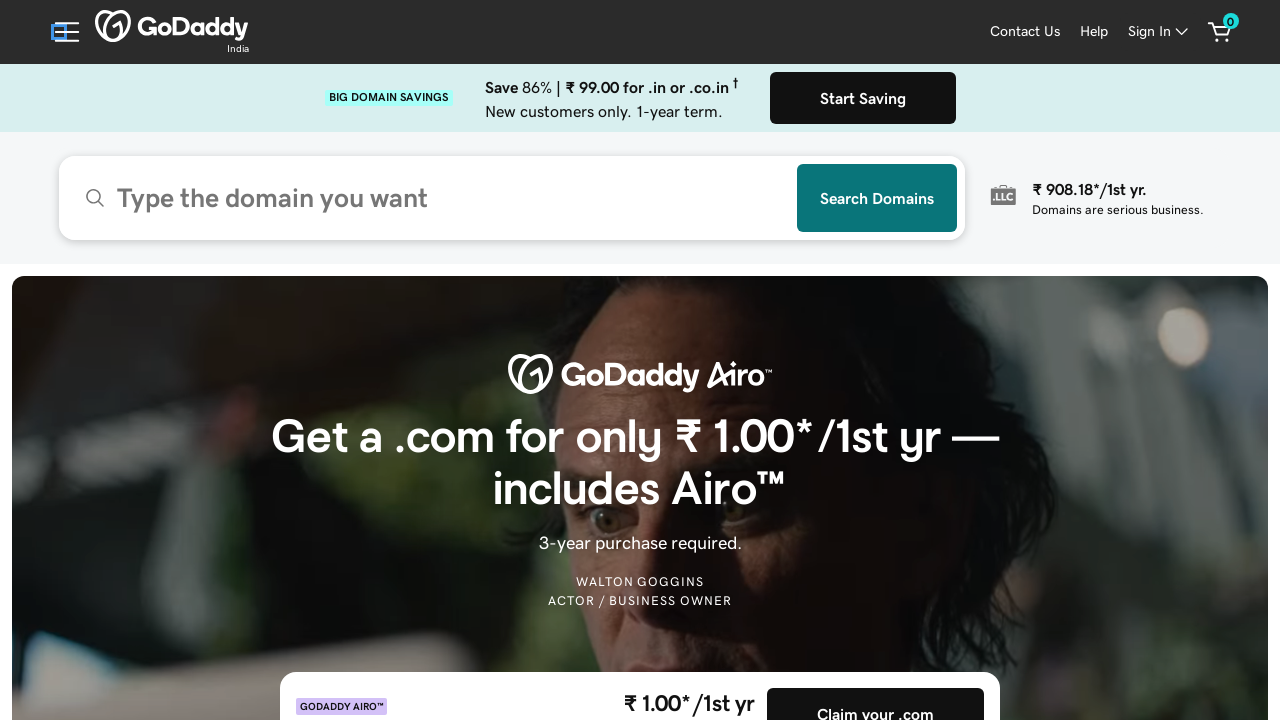

Maximized browser window
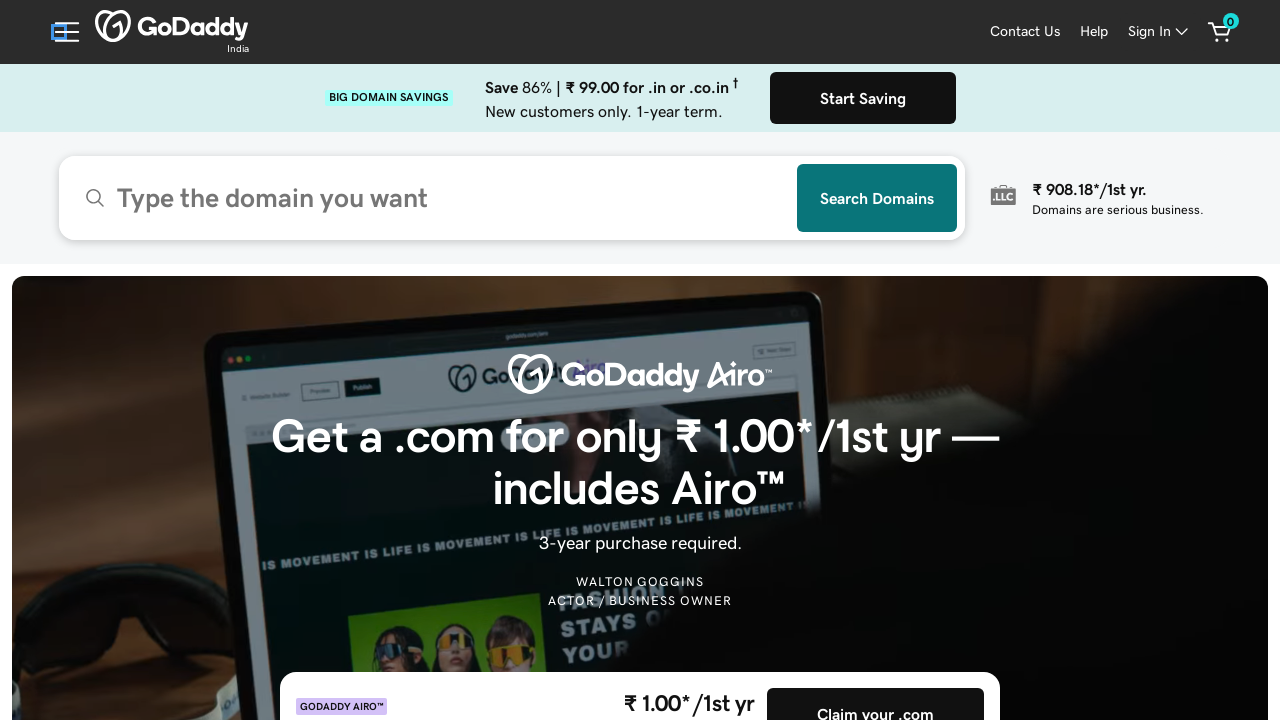

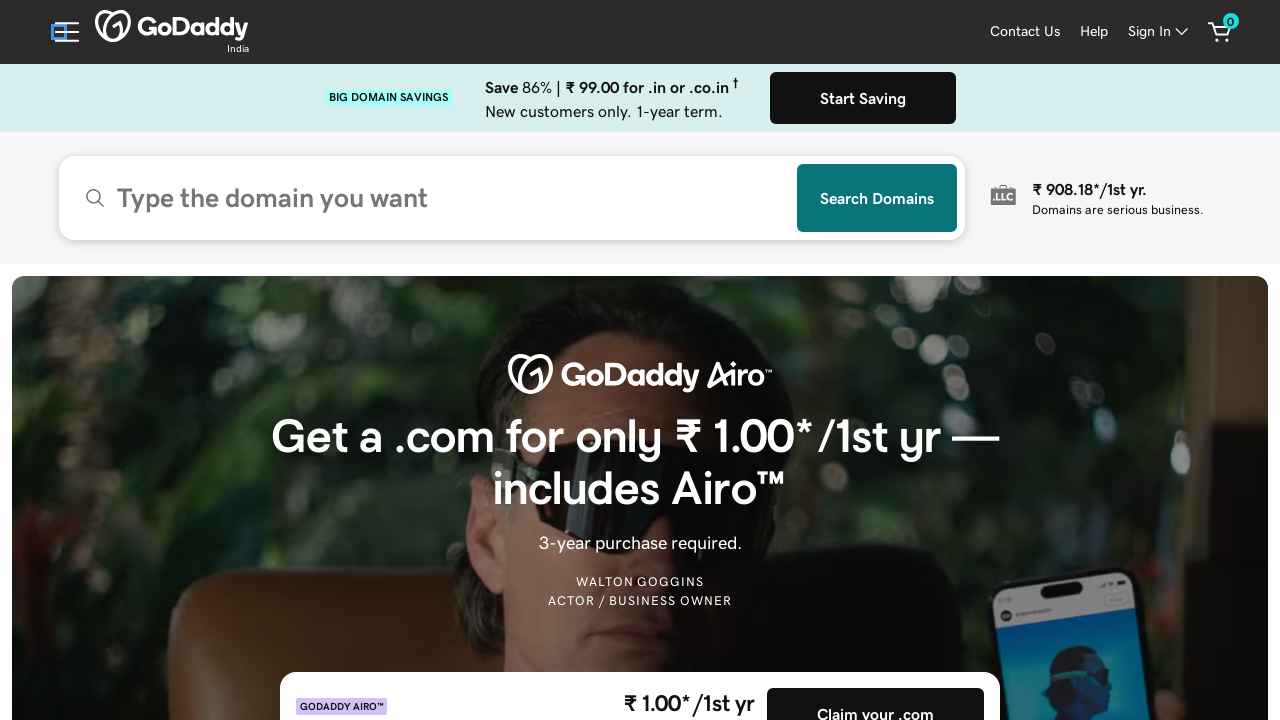